Tests custom JQuery dropdown selection by selecting different numeric values (13, 8, 19) and verifying the selections are displayed correctly.

Starting URL: https://jqueryui.com/resources/demos/selectmenu/default.html

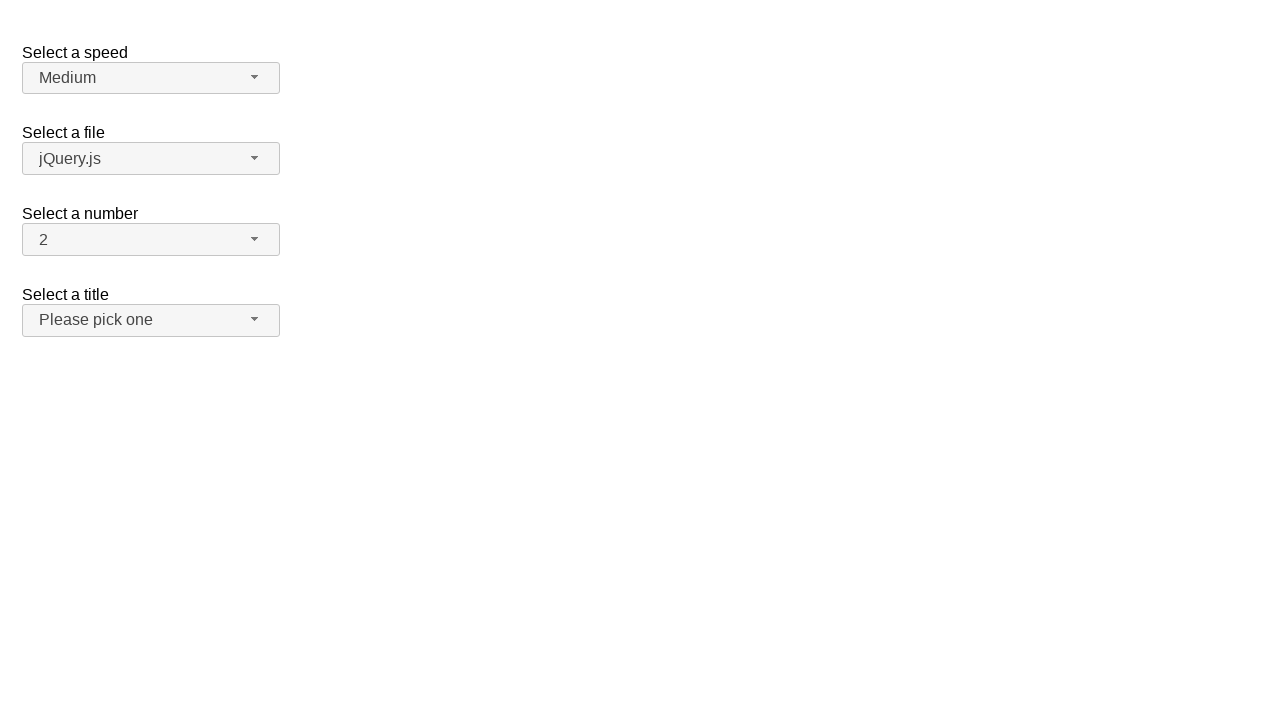

Clicked number dropdown button to open menu at (151, 240) on xpath=//span[@id='number-button']
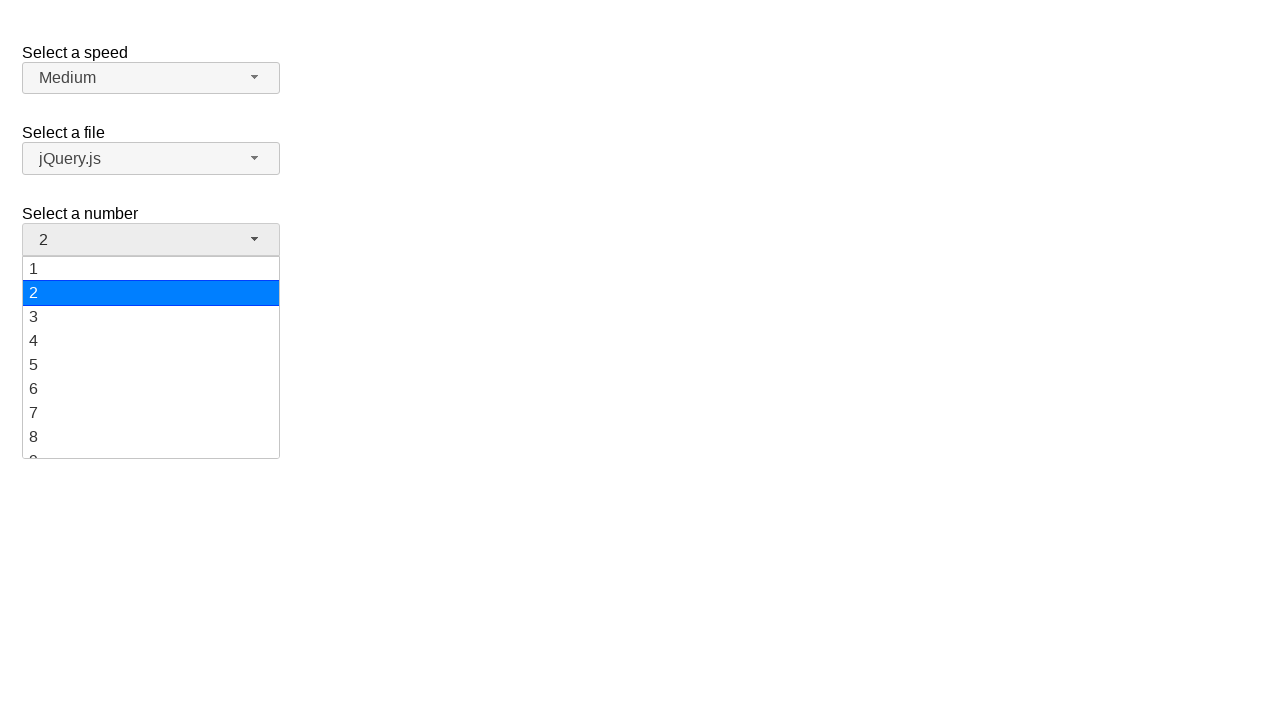

Number dropdown menu loaded
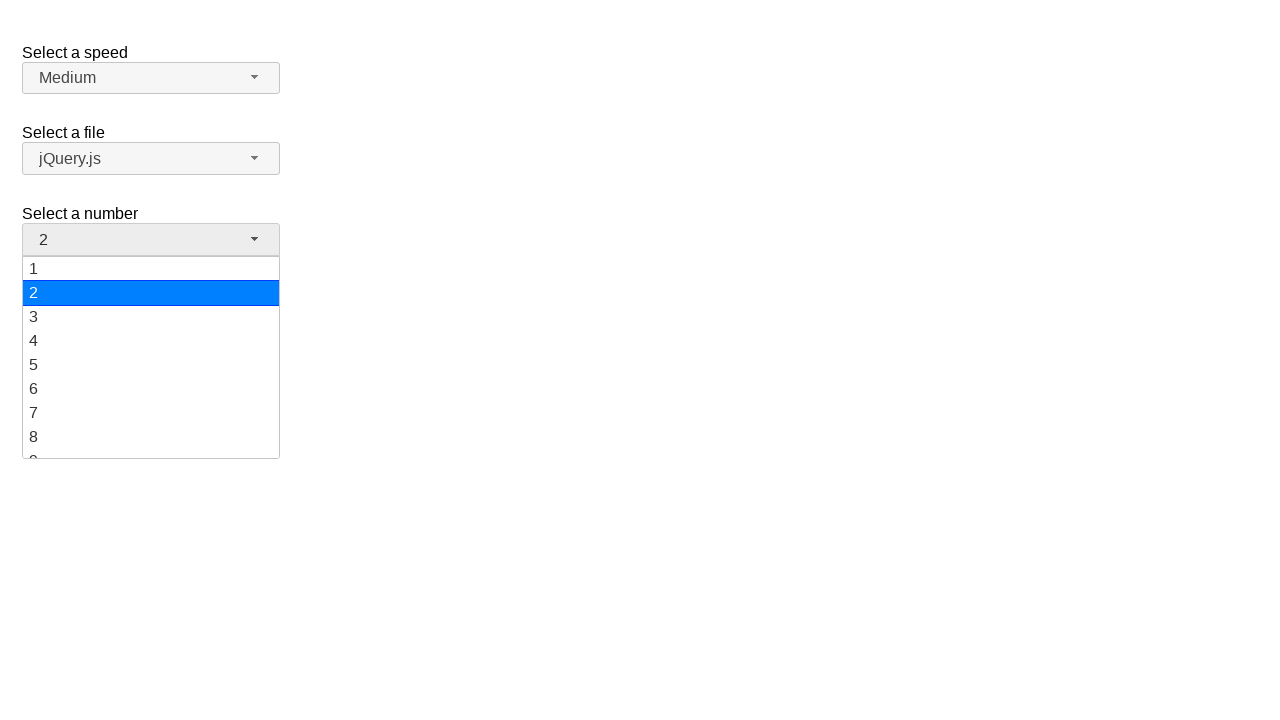

Selected value '13' from dropdown at (151, 357) on xpath=//ul[@id='number-menu']//div[text()='13']
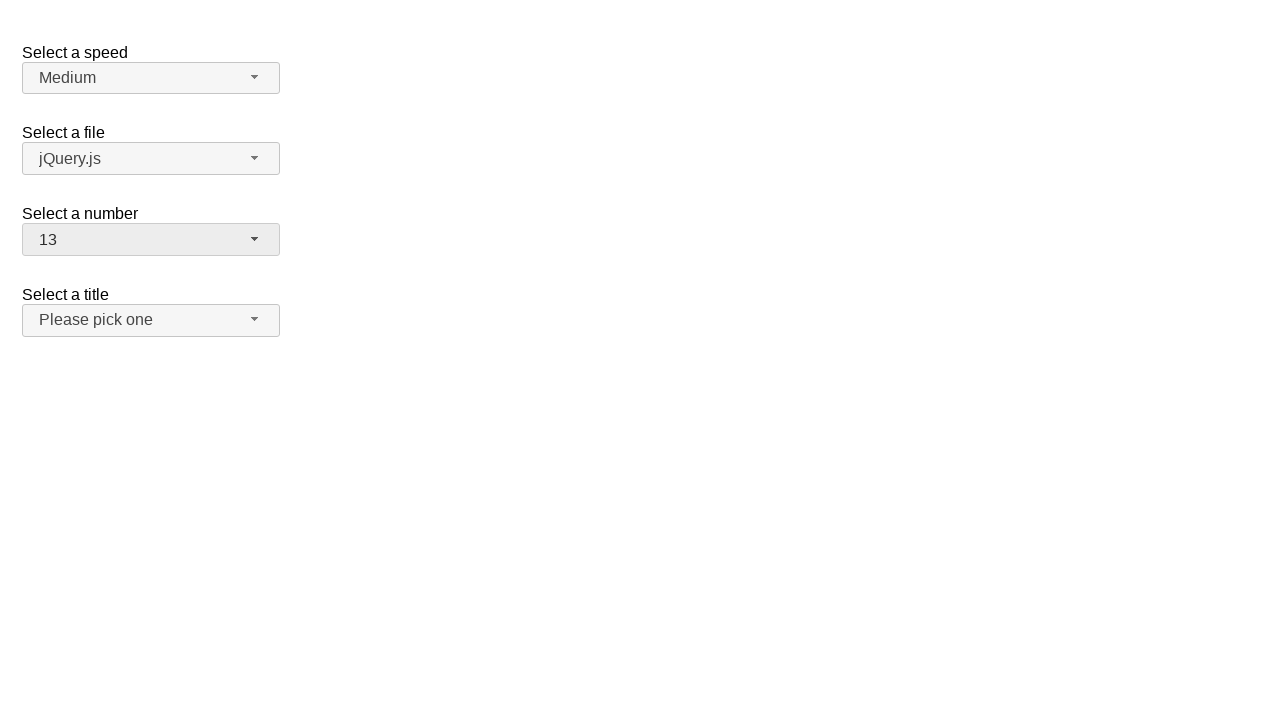

Verified '13' selection is displayed
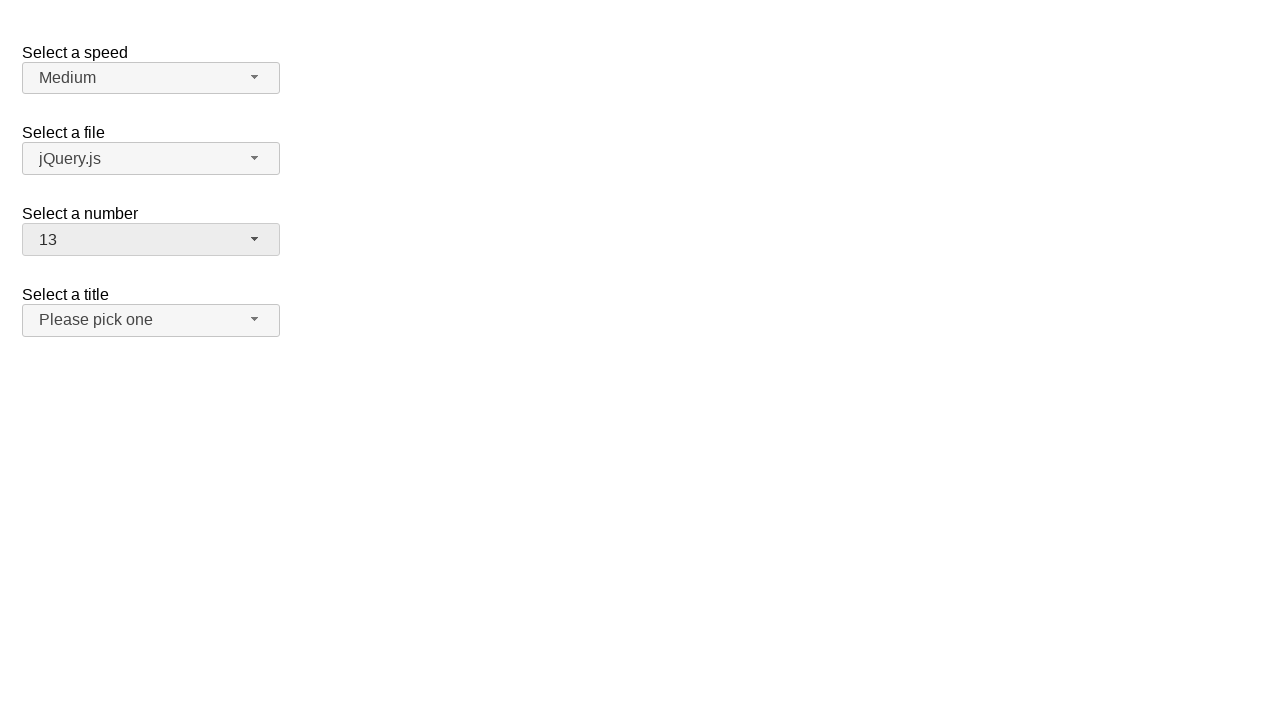

Clicked number dropdown button to open menu at (151, 240) on xpath=//span[@id='number-button']
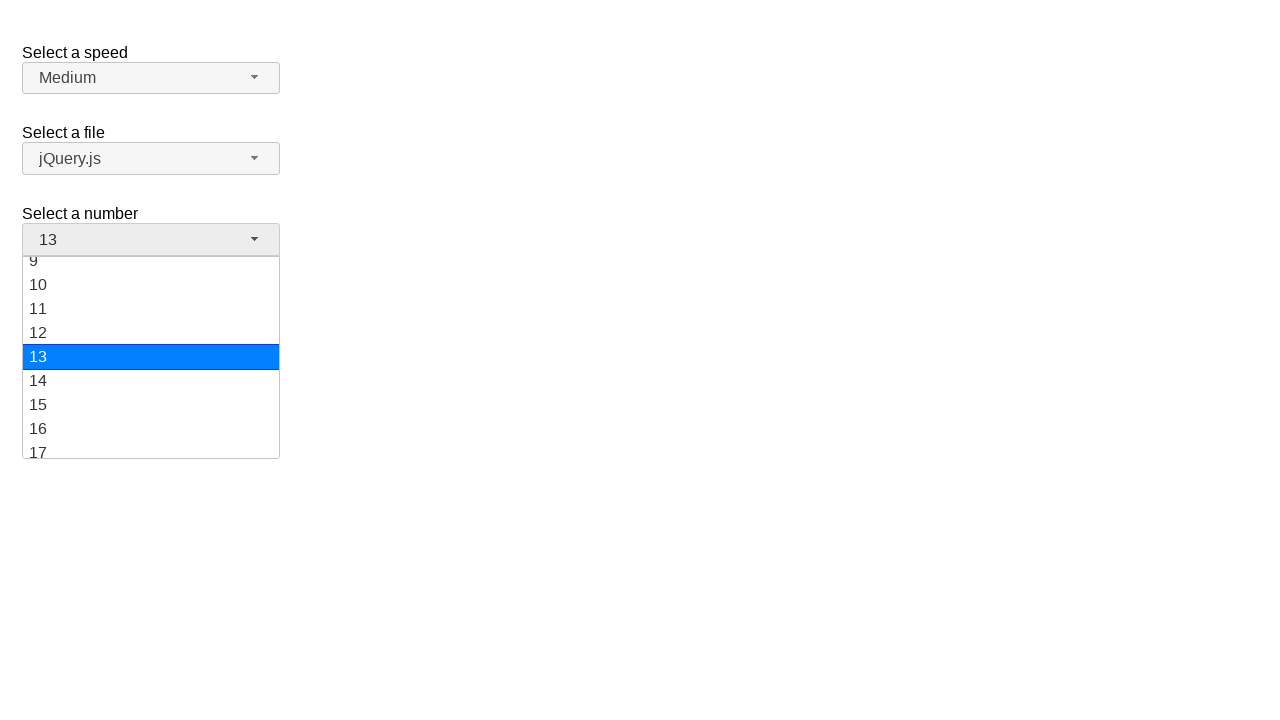

Number dropdown menu loaded
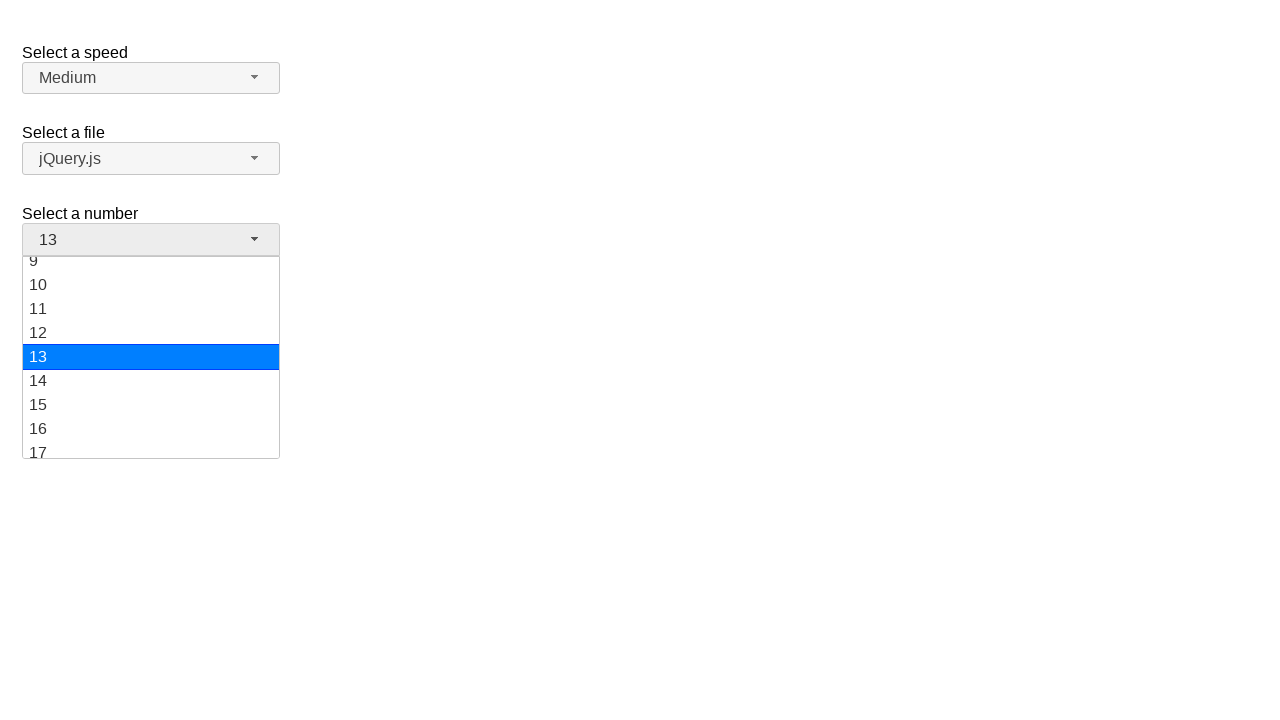

Selected value '8' from dropdown at (151, 357) on xpath=//ul[@id='number-menu']//div[text()='8']
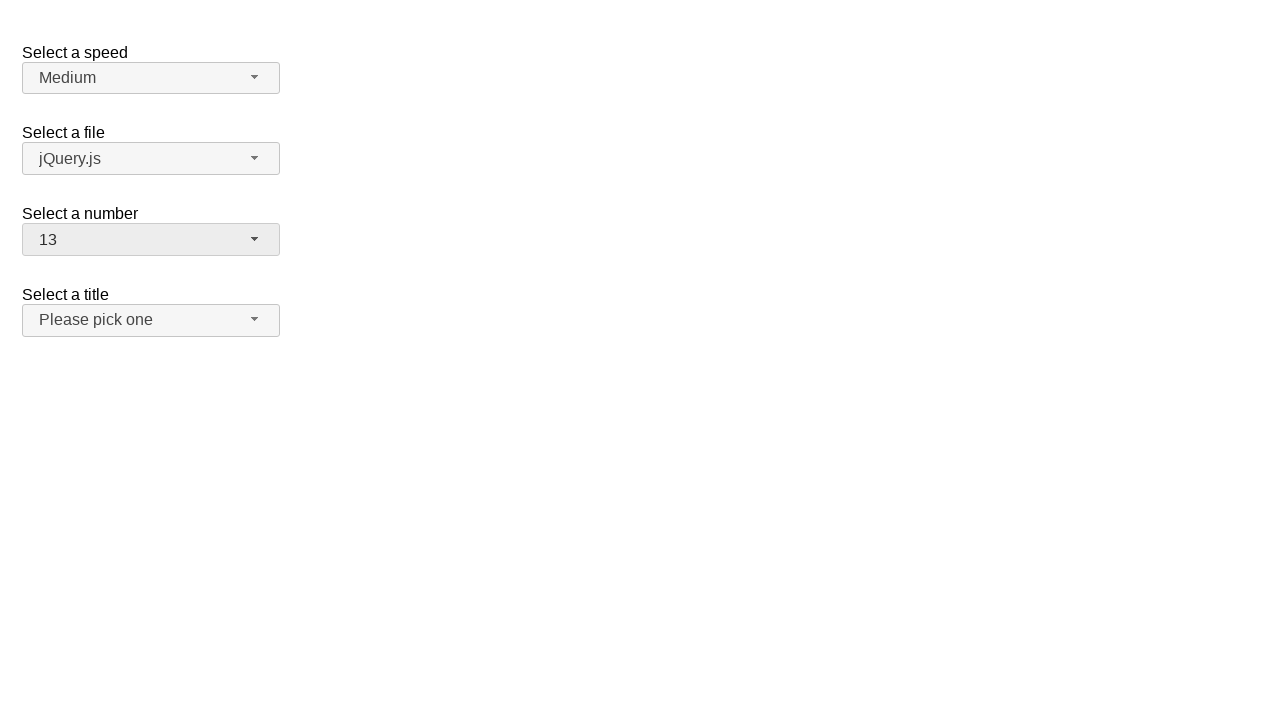

Clicked number dropdown button to open menu at (151, 240) on xpath=//span[@id='number-button']
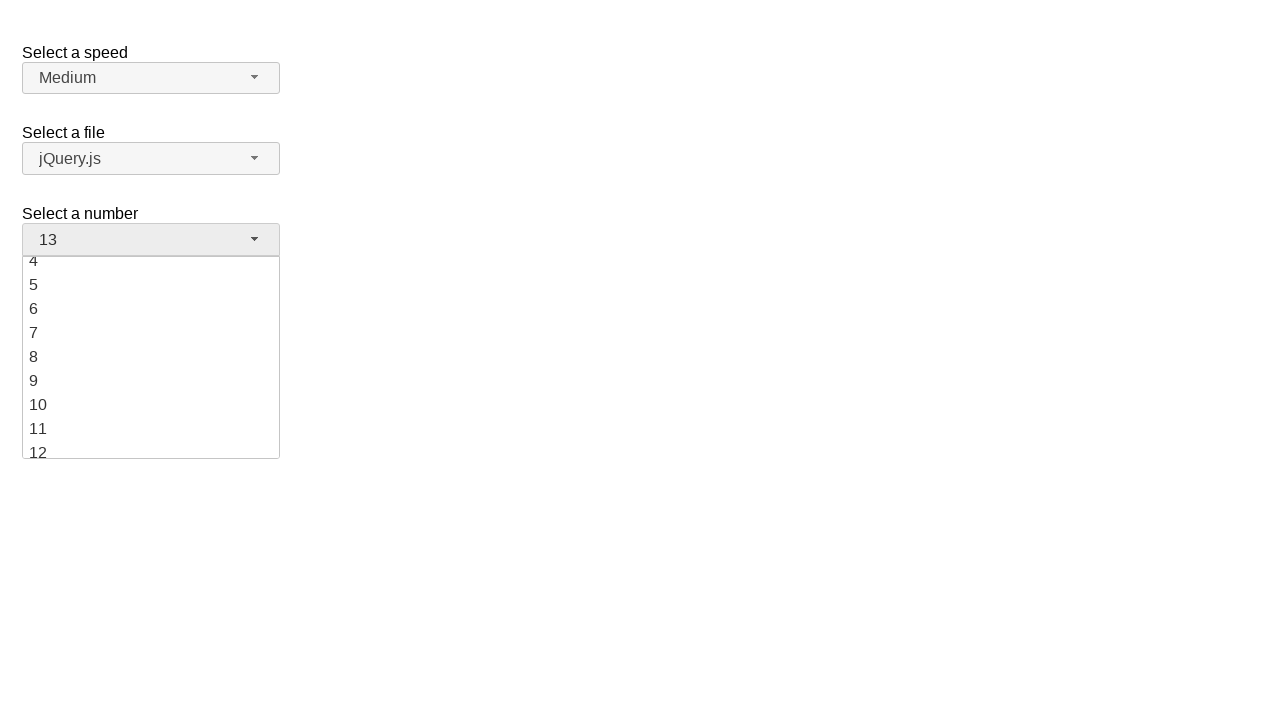

Number dropdown menu loaded
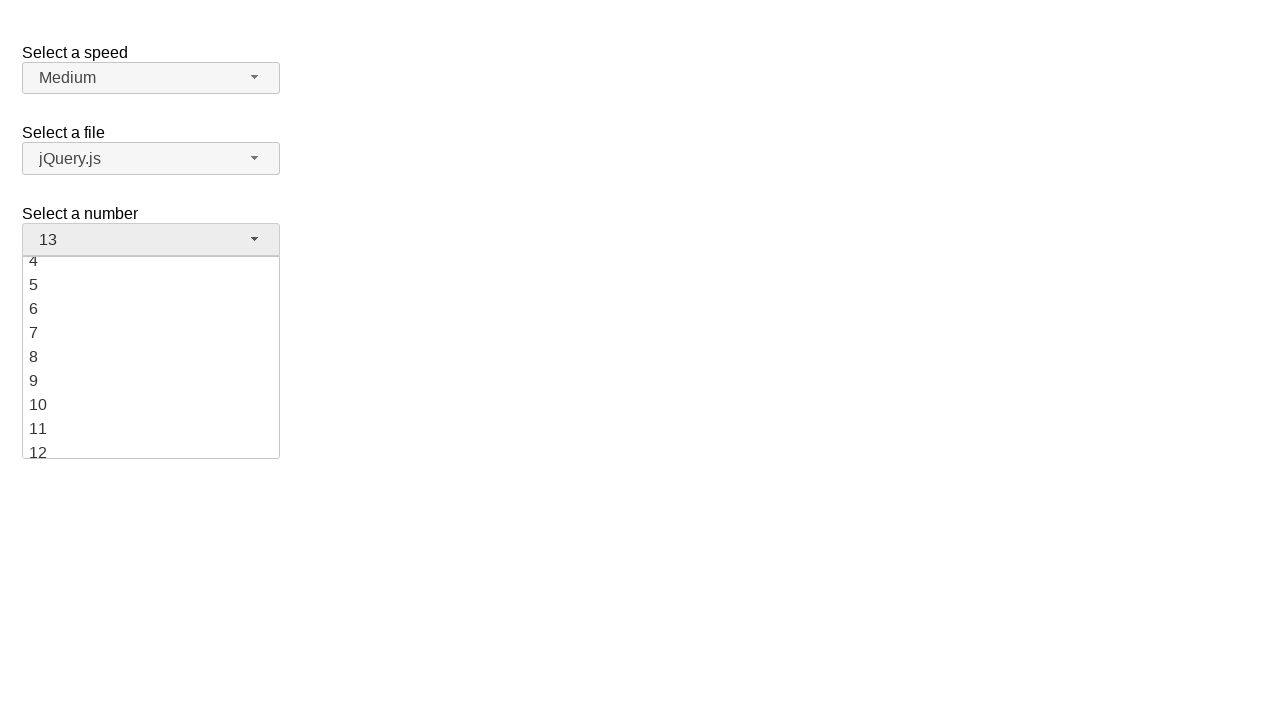

Selected value '19' from dropdown at (151, 445) on xpath=//ul[@id='number-menu']//div[text()='19']
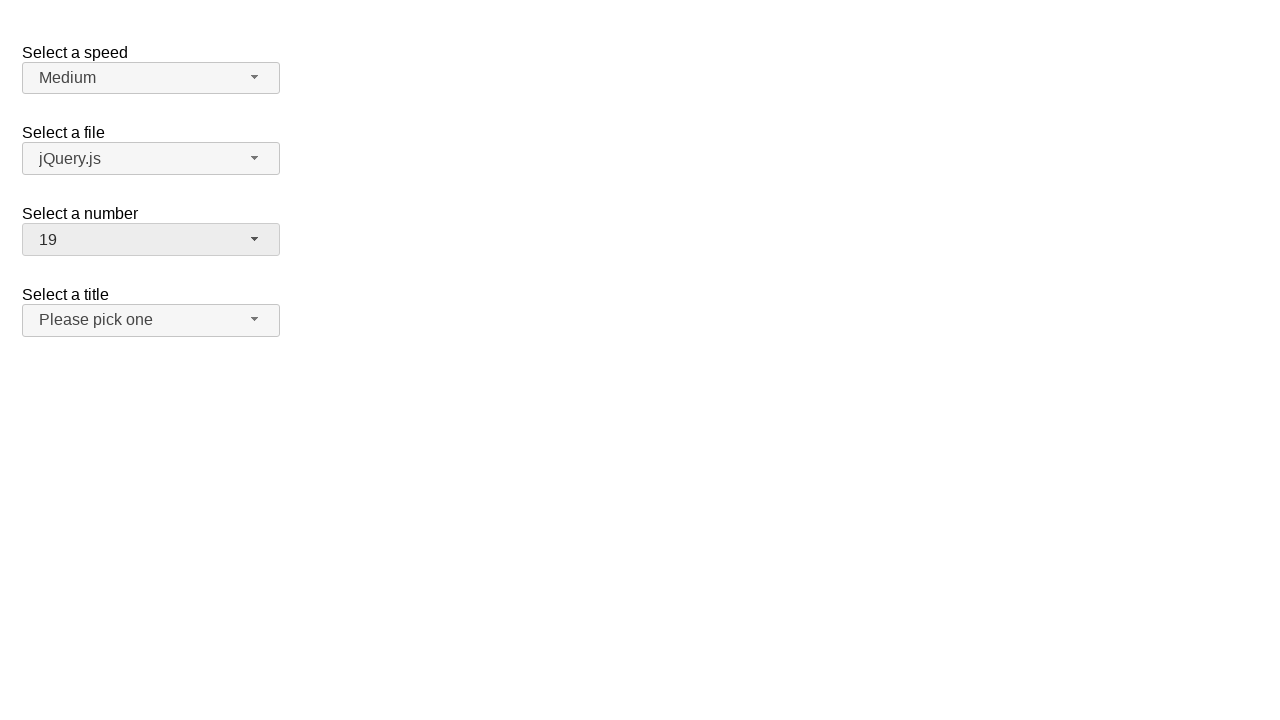

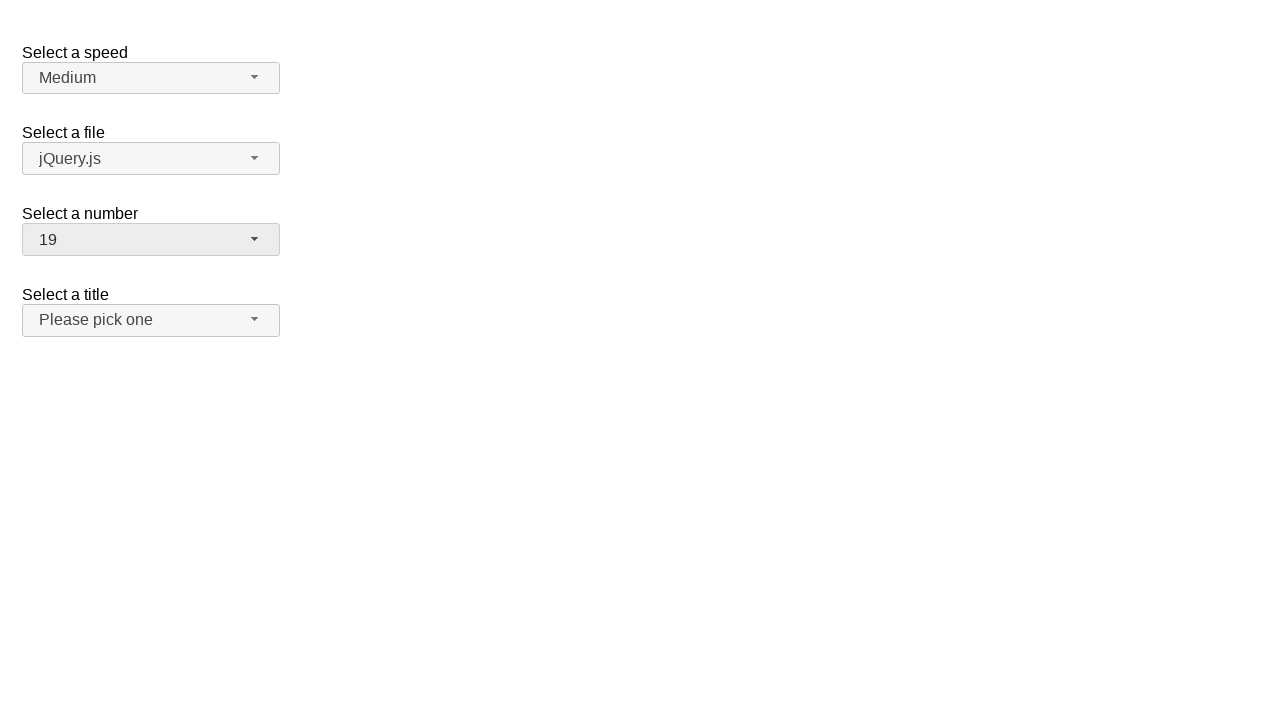